Tests drag and drop functionality by dragging the "Drag me" element and dropping it onto the "Drop here" target, then verifying the text changes to "Dropped!"

Starting URL: https://demoqa.com/droppable

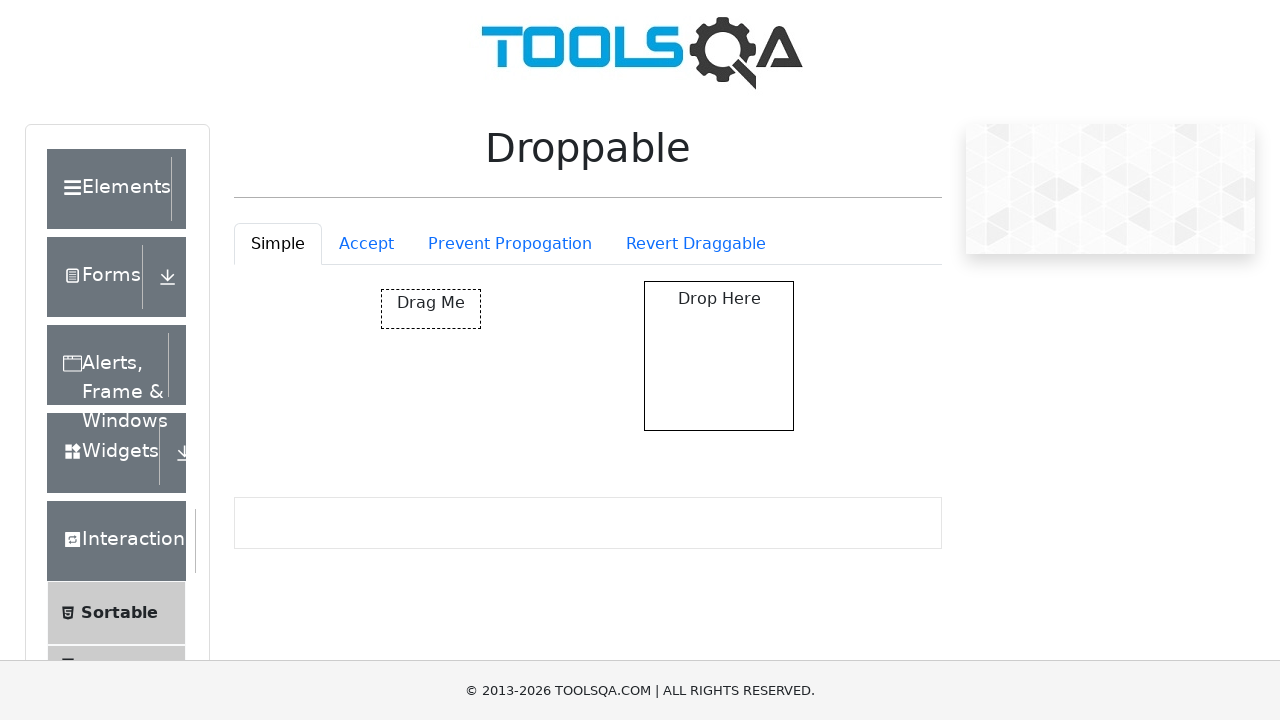

Located the 'Drag me' element
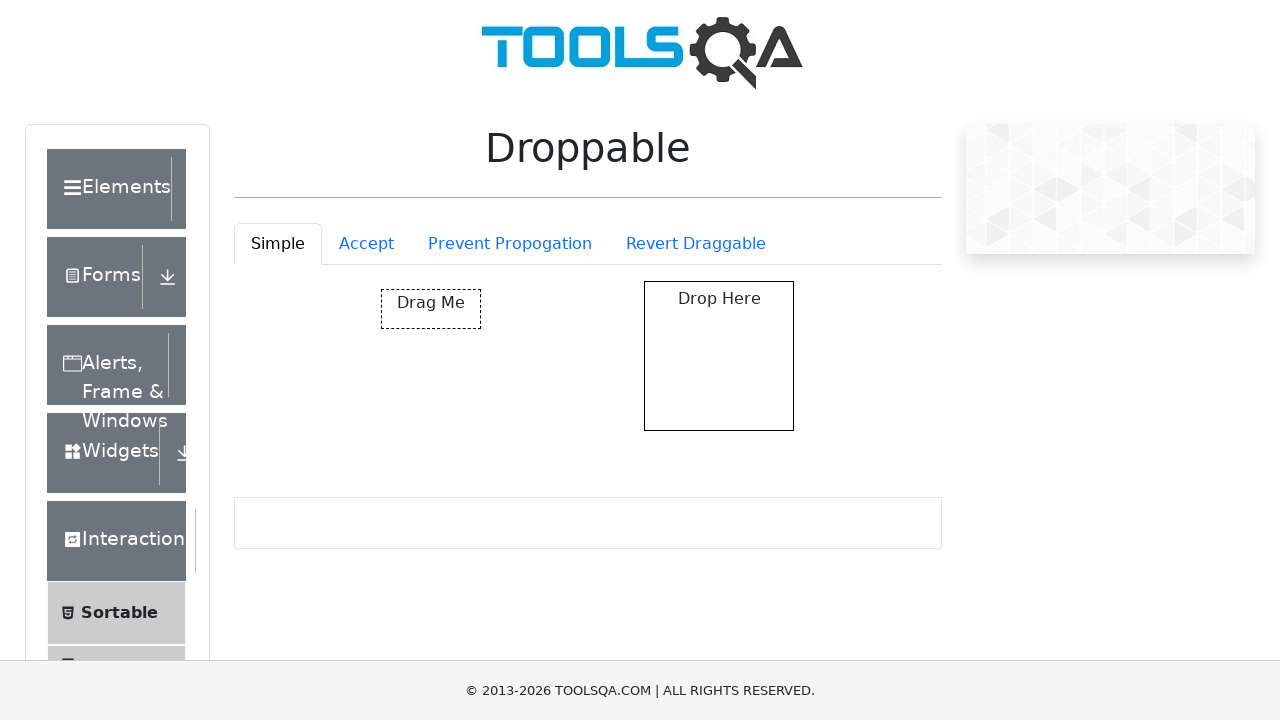

Located the 'Drop here' target element
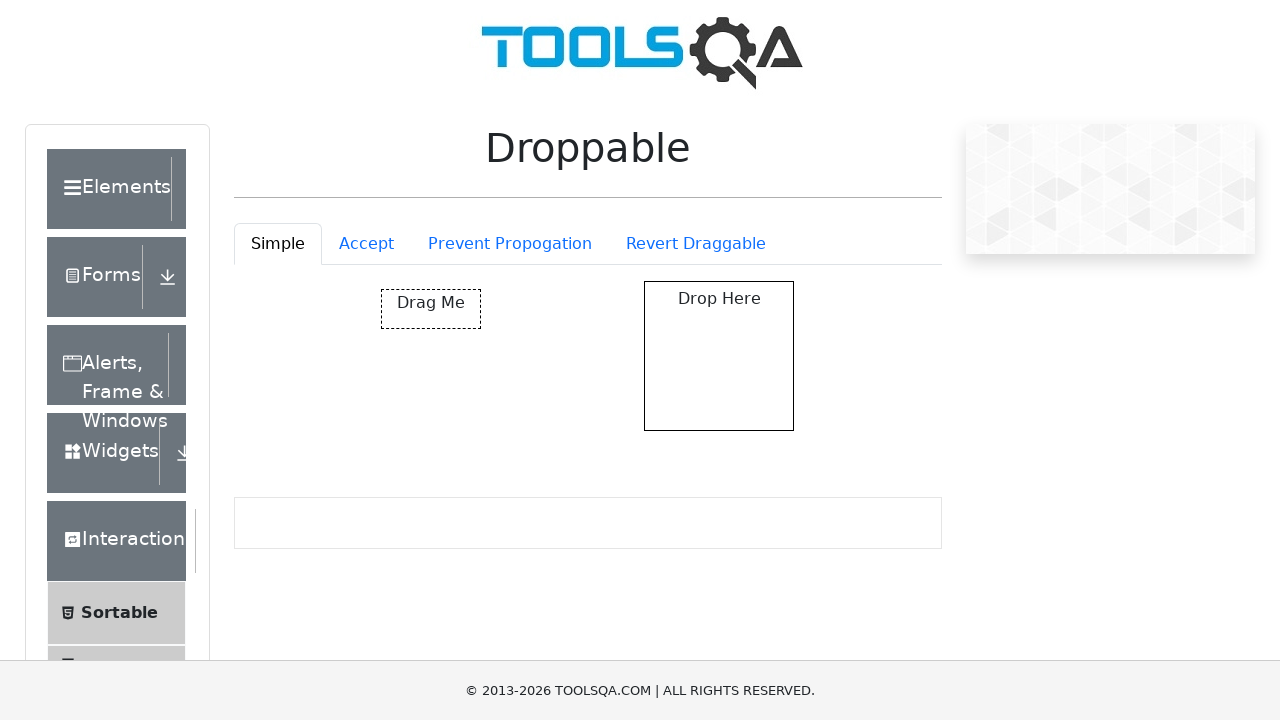

Dragged 'Drag me' element and dropped it onto the target at (719, 356)
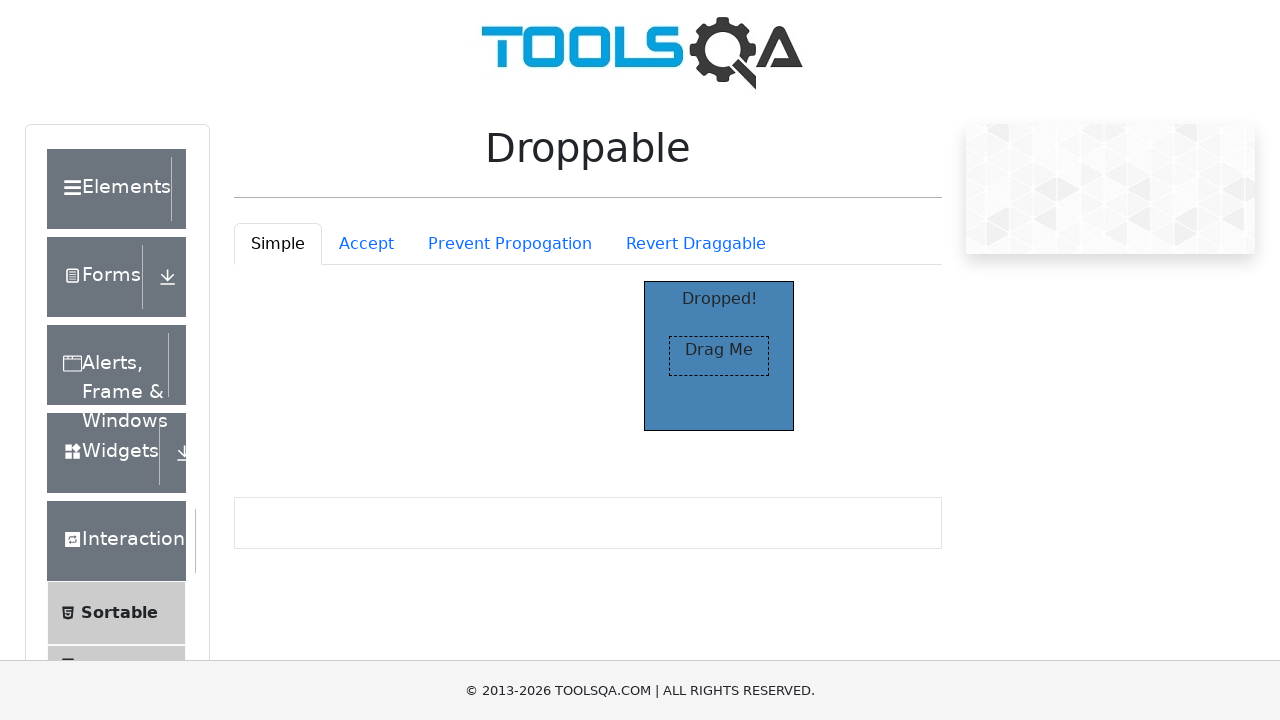

Verified that the dropped element now displays 'Dropped!' text
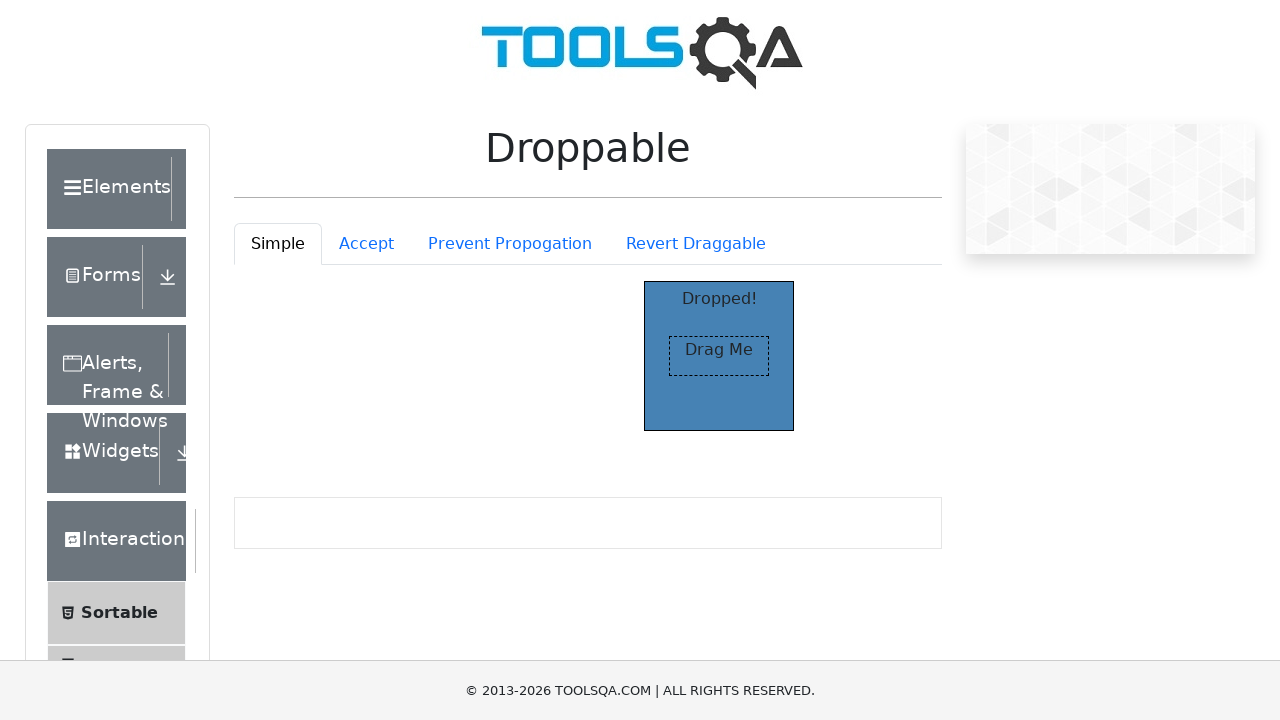

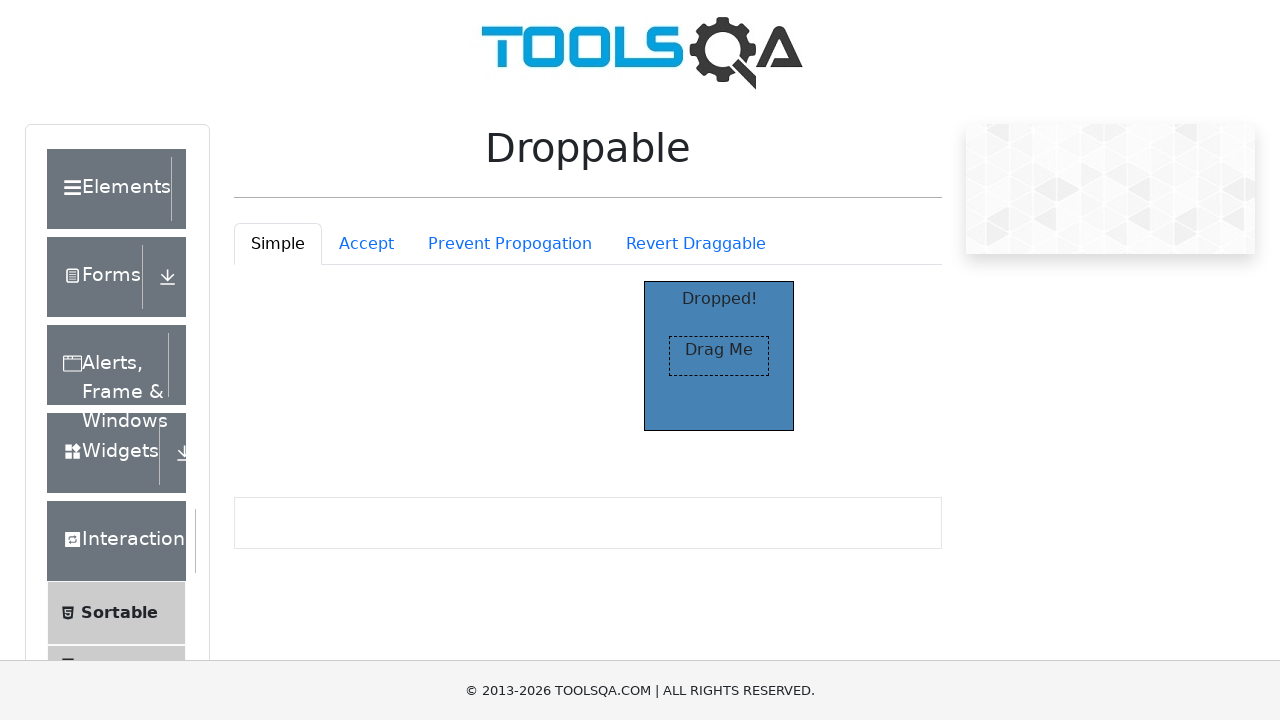